Tests the Accordian widget by clicking through different accordion sections to expand and collapse them

Starting URL: https://demoqa.com/widgets

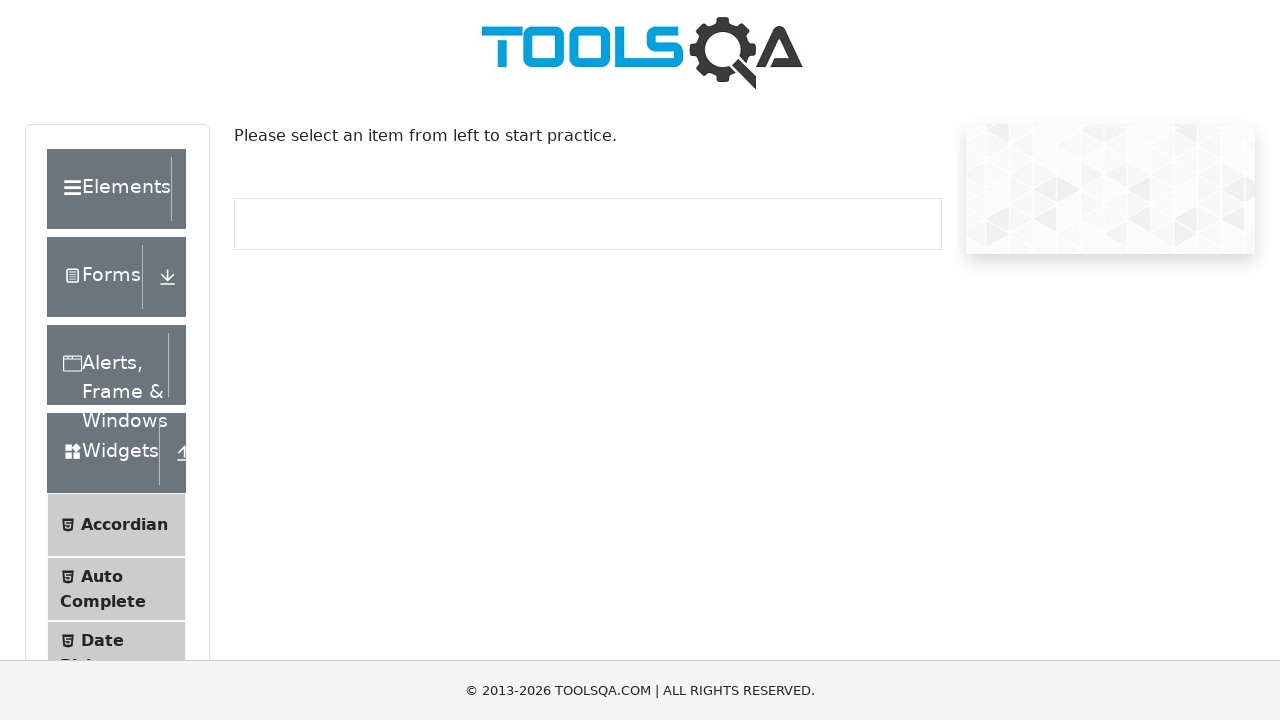

Clicked on Accordian menu item at (116, 525) on li:has-text("Accordian")
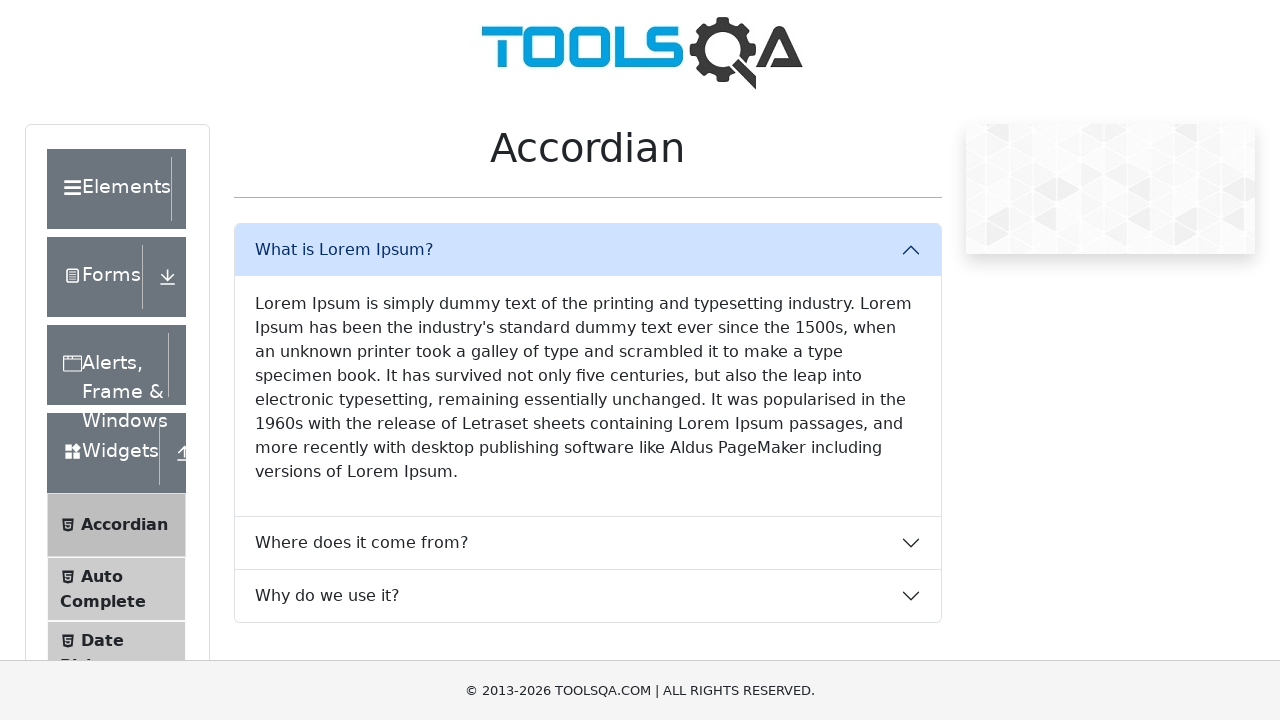

Clicked on first accordion section header at (588, 388) on text=Lorem Ipsum is simply dummy text of the printing and typesetting industry. 
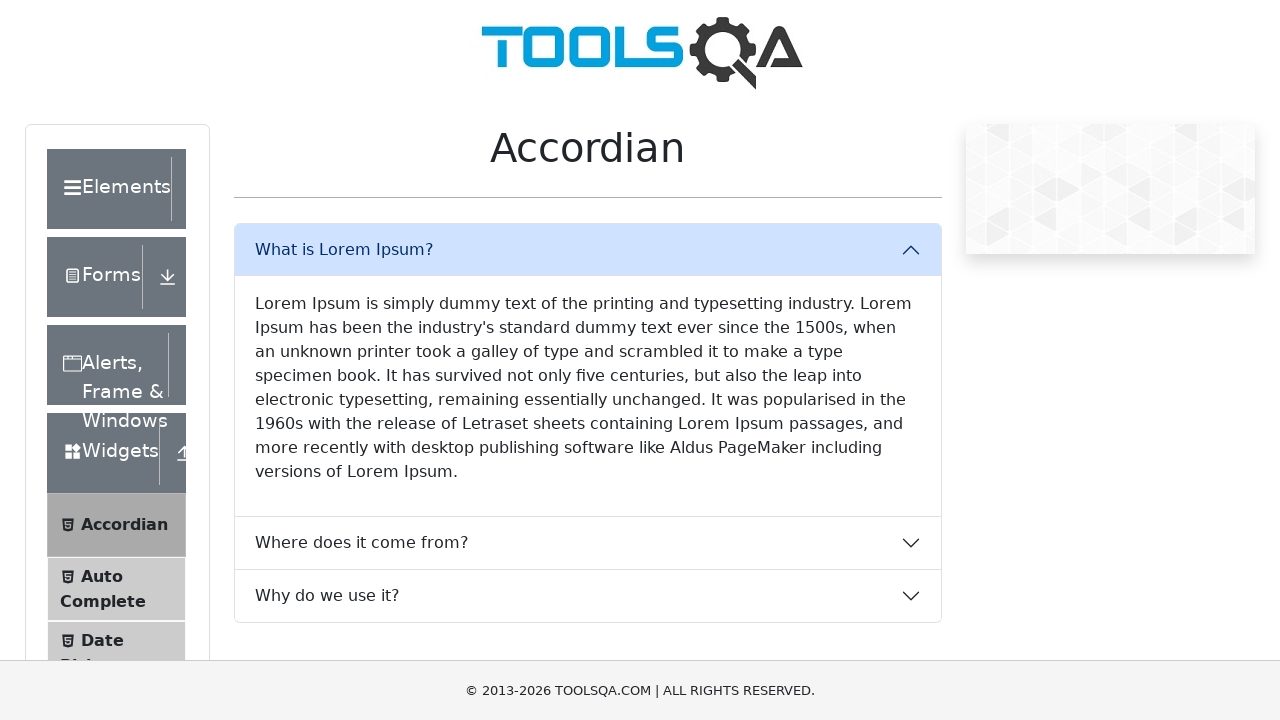

Clicked on 'What is Lorem Ipsum?' accordion section at (588, 250) on text=What is Lorem Ipsum?
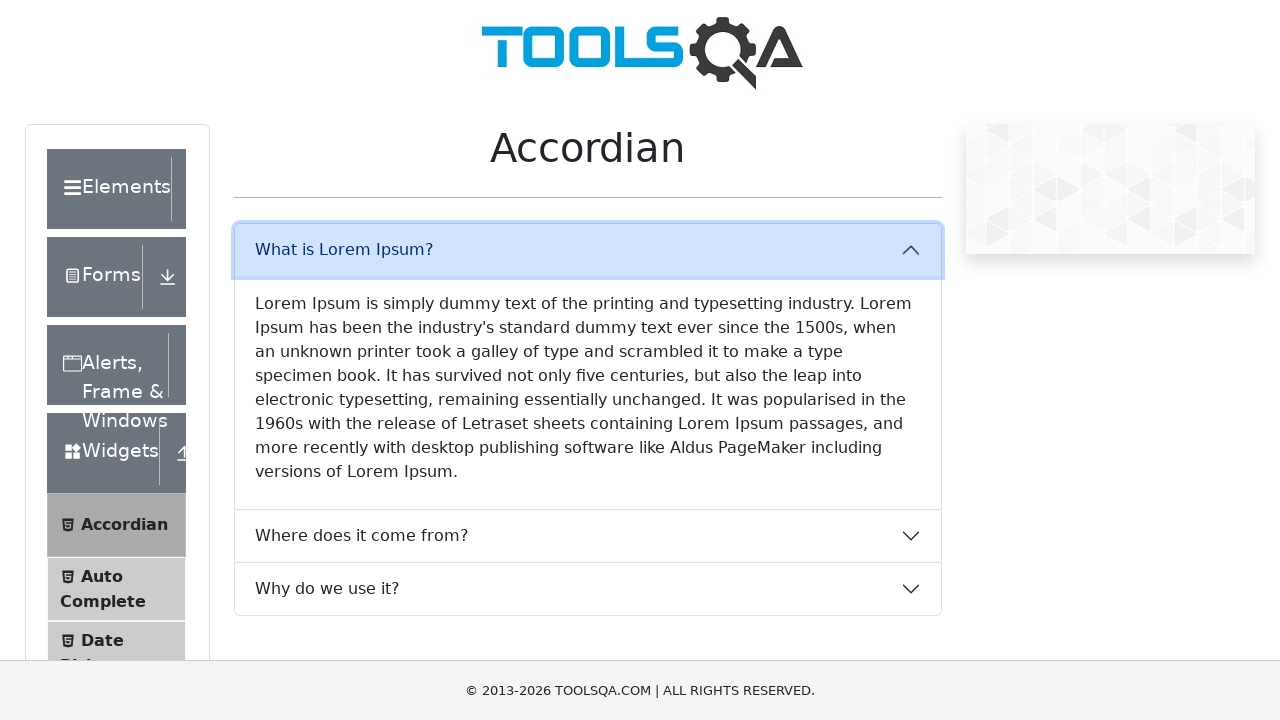

Clicked on 'Where does it come from?' accordion section at (588, 303) on text=Where does it come from?
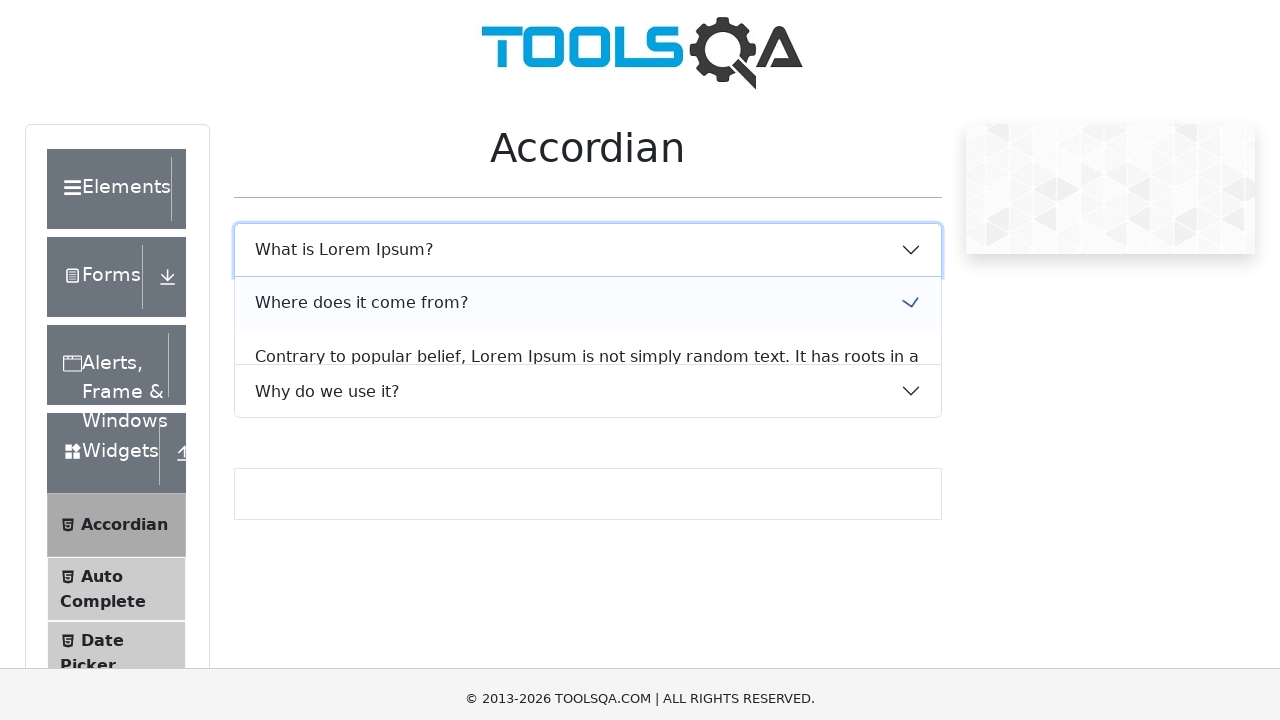

Clicked on accordion section with 'Contrary to popular belief' text at (588, 188) on text=Contrary to popular belief, Lorem Ipsum is not simply random text. It has r
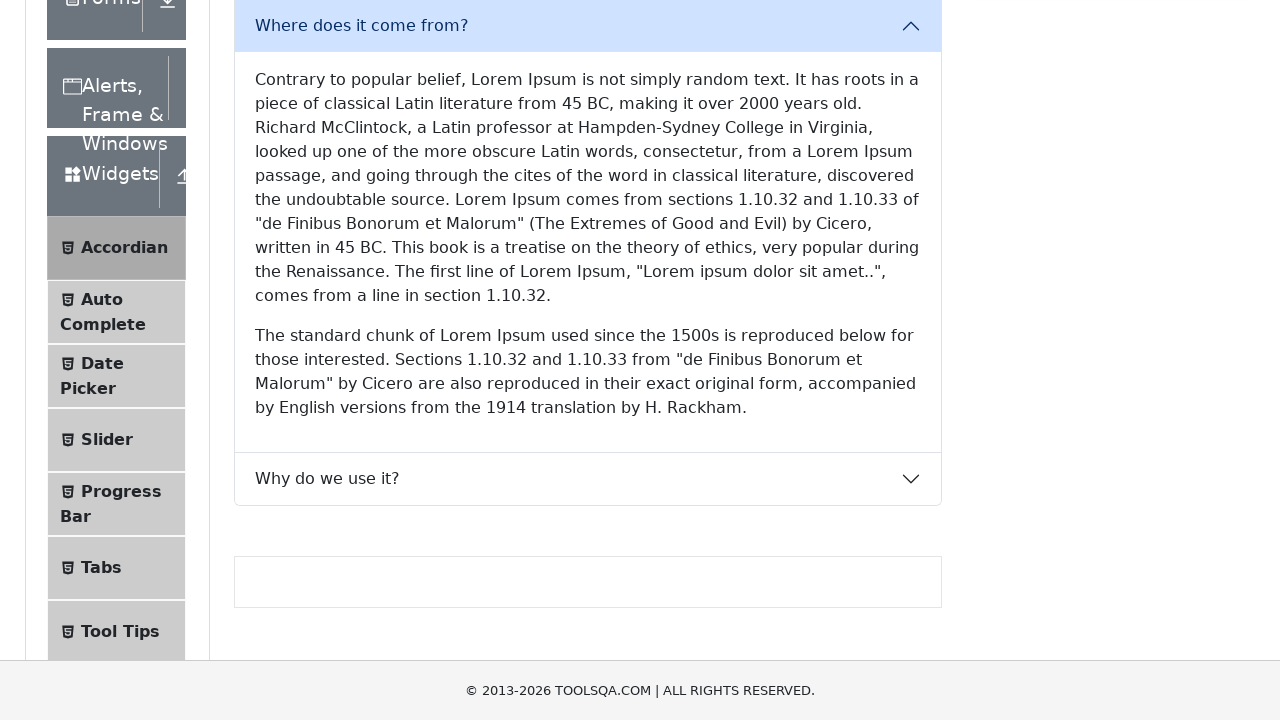

Clicked on 'Where does it come from?' accordion section again at (588, 26) on text=Where does it come from?
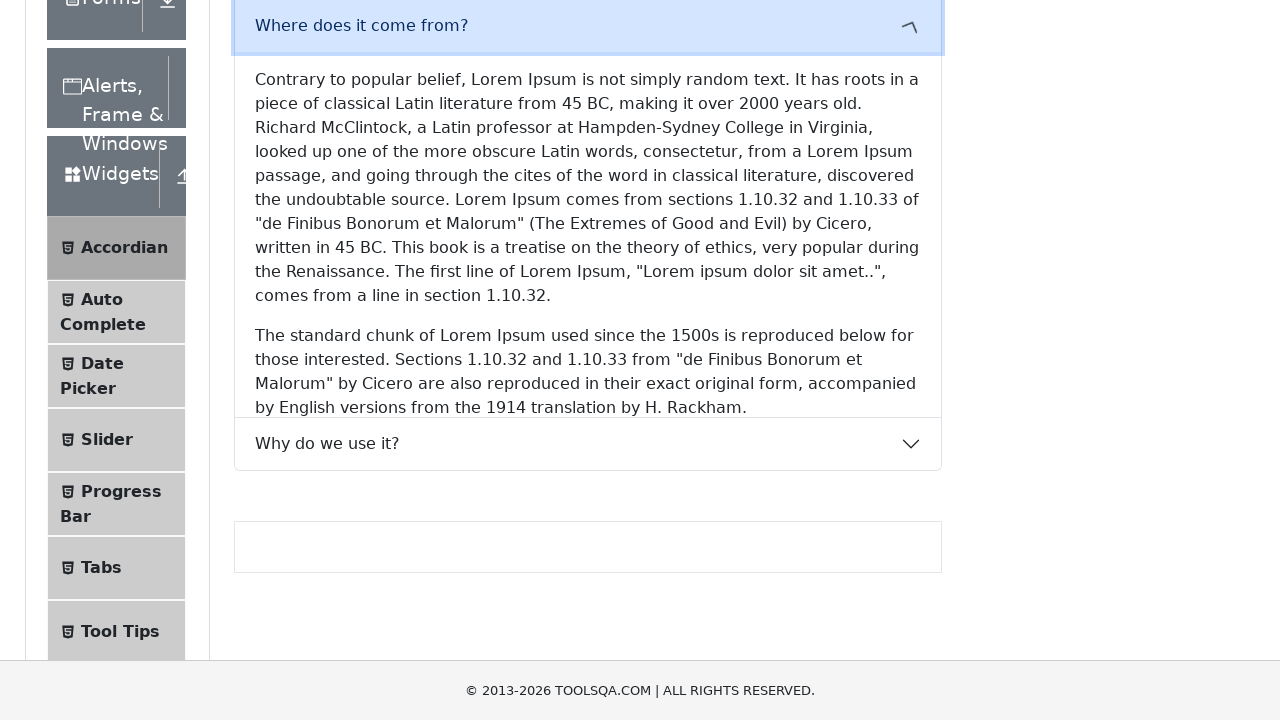

Clicked on 'Why do we use it?' accordion section at (588, 79) on text=Why do we use it?
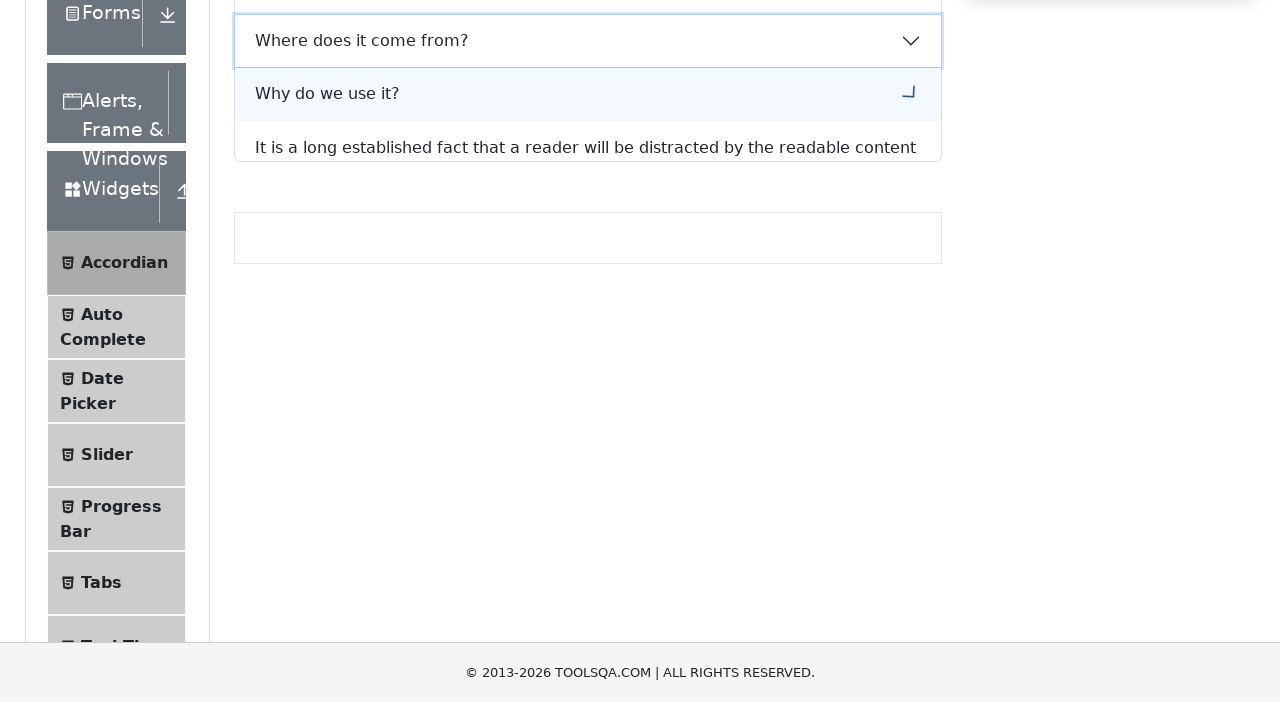

Clicked on accordion section with 'It is a long established fact' text at (588, 494) on text=It is a long established fact that a reader will be distracted by the reada
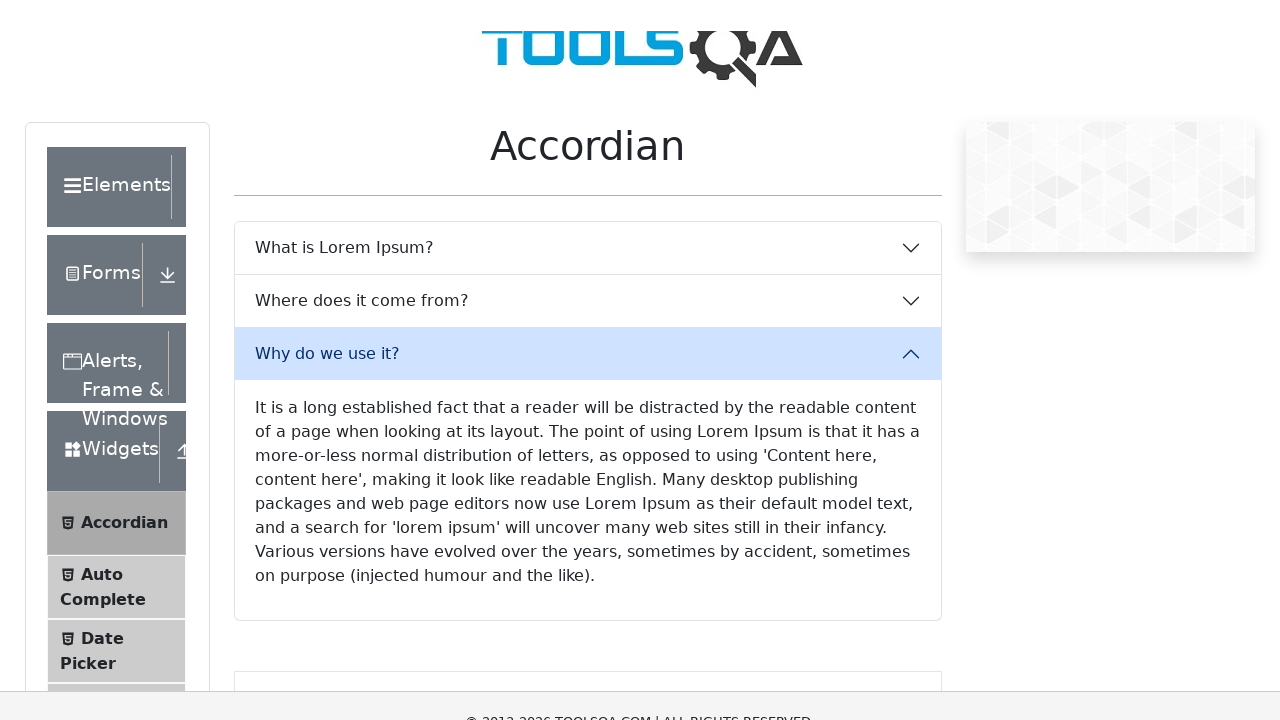

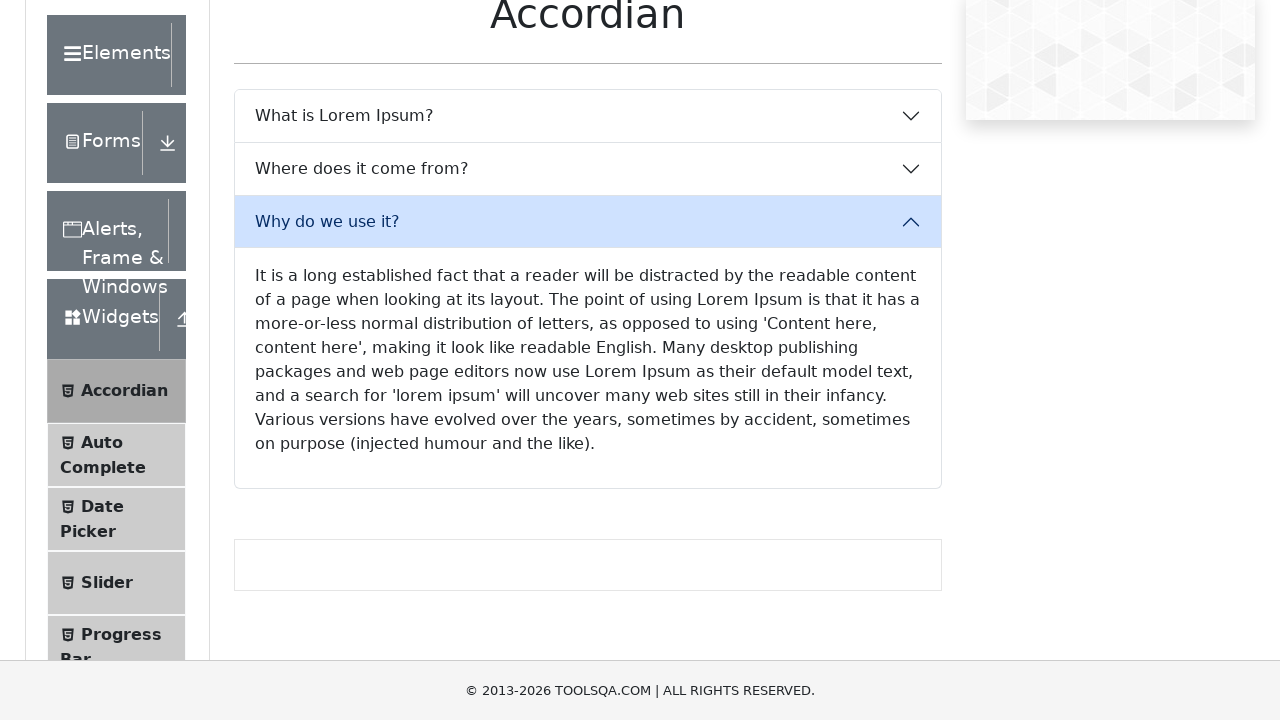